Tests dynamic properties on a demo page by waiting for buttons to become enabled and visible, and checking for color changes

Starting URL: https://demoqa.com/dynamic-properties

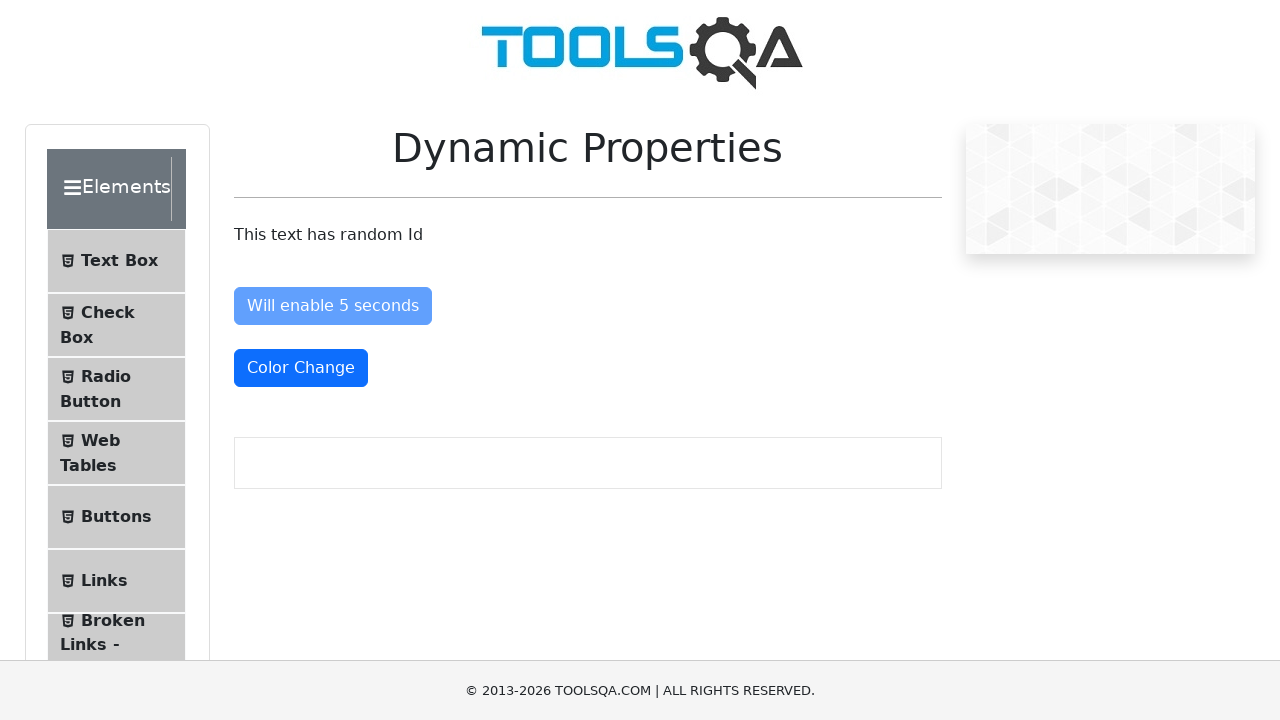

Waited for 'Will enable 5 seconds' button to become enabled
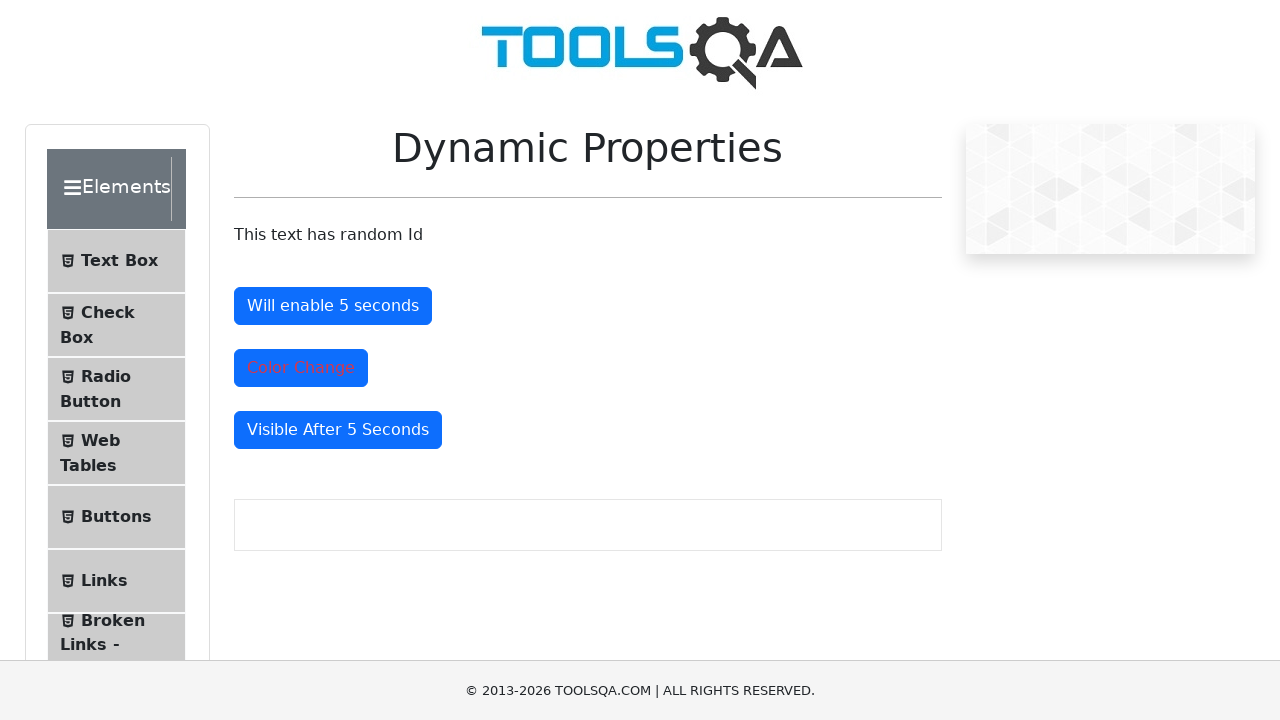

Located the enable button element
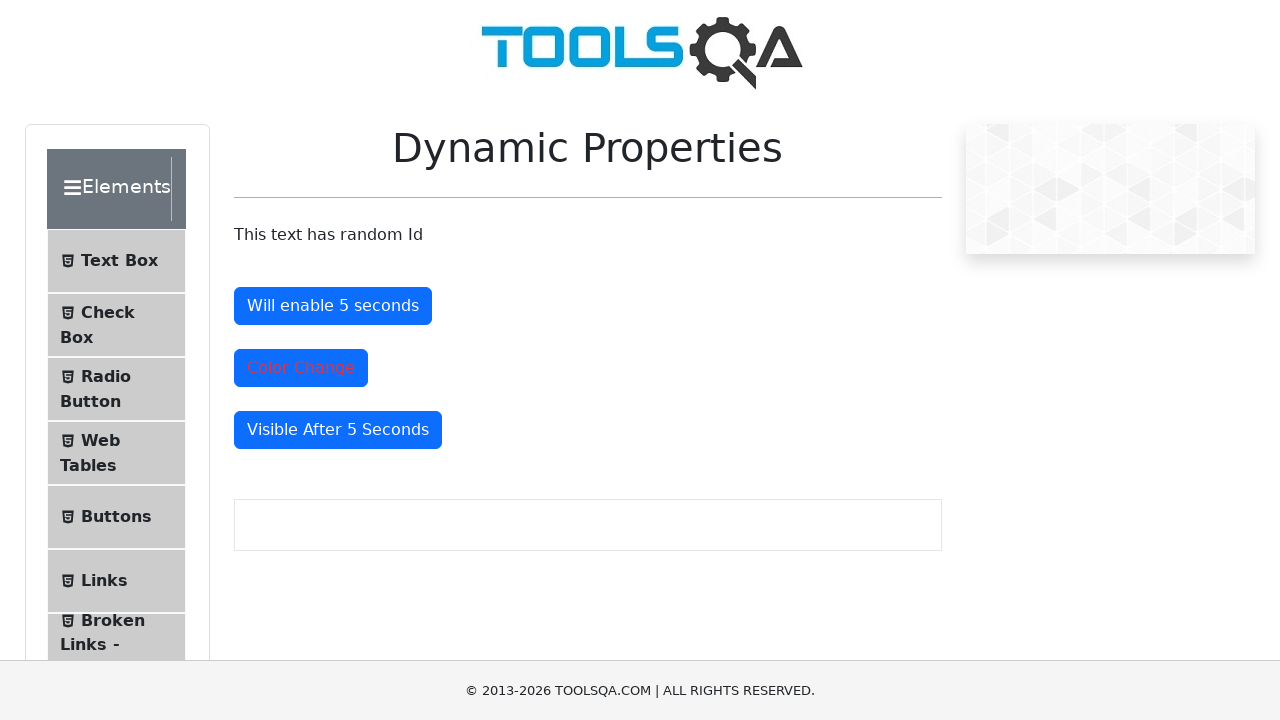

Checked enable button state: True
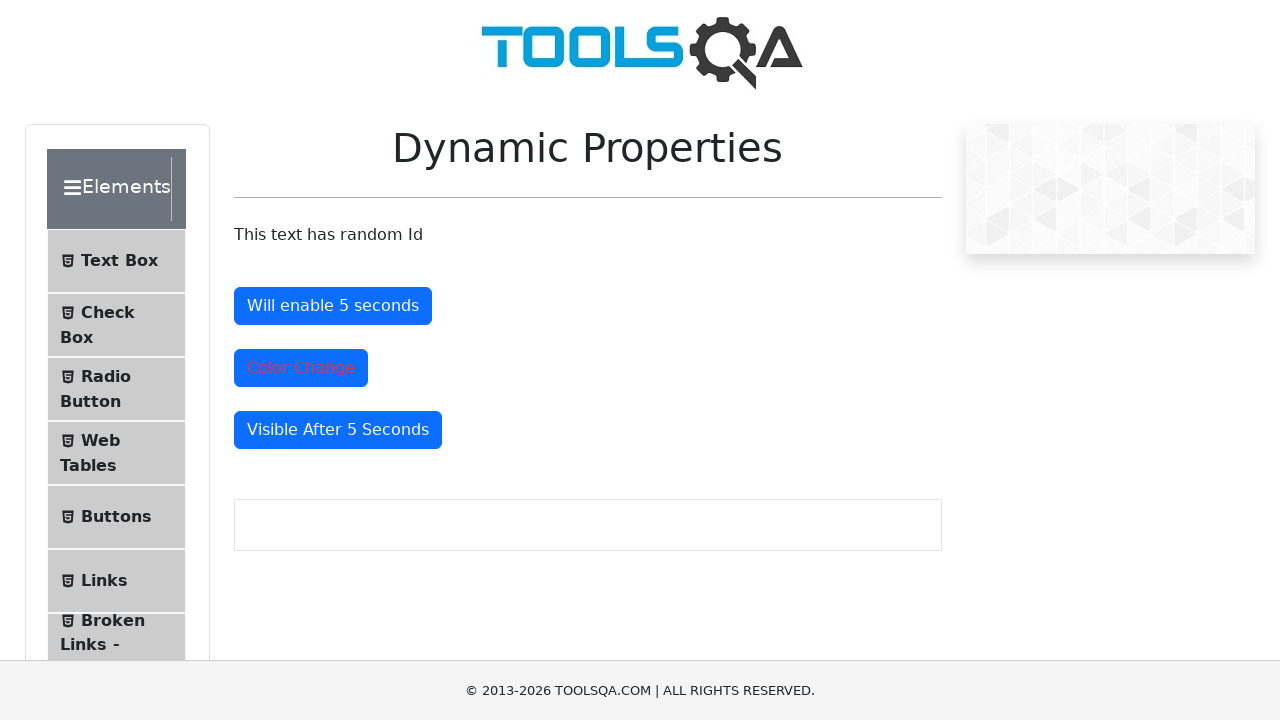

Waited for 'Visible After 5 seconds' button to become visible
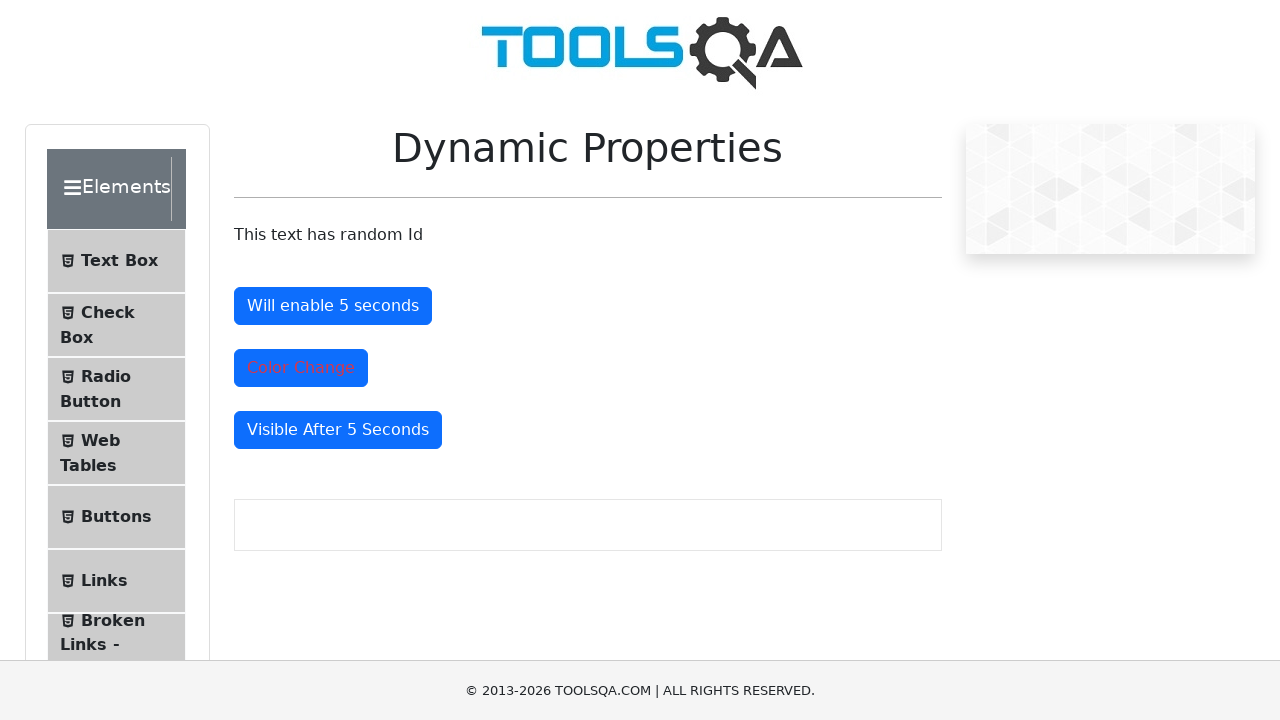

Located the visible button element
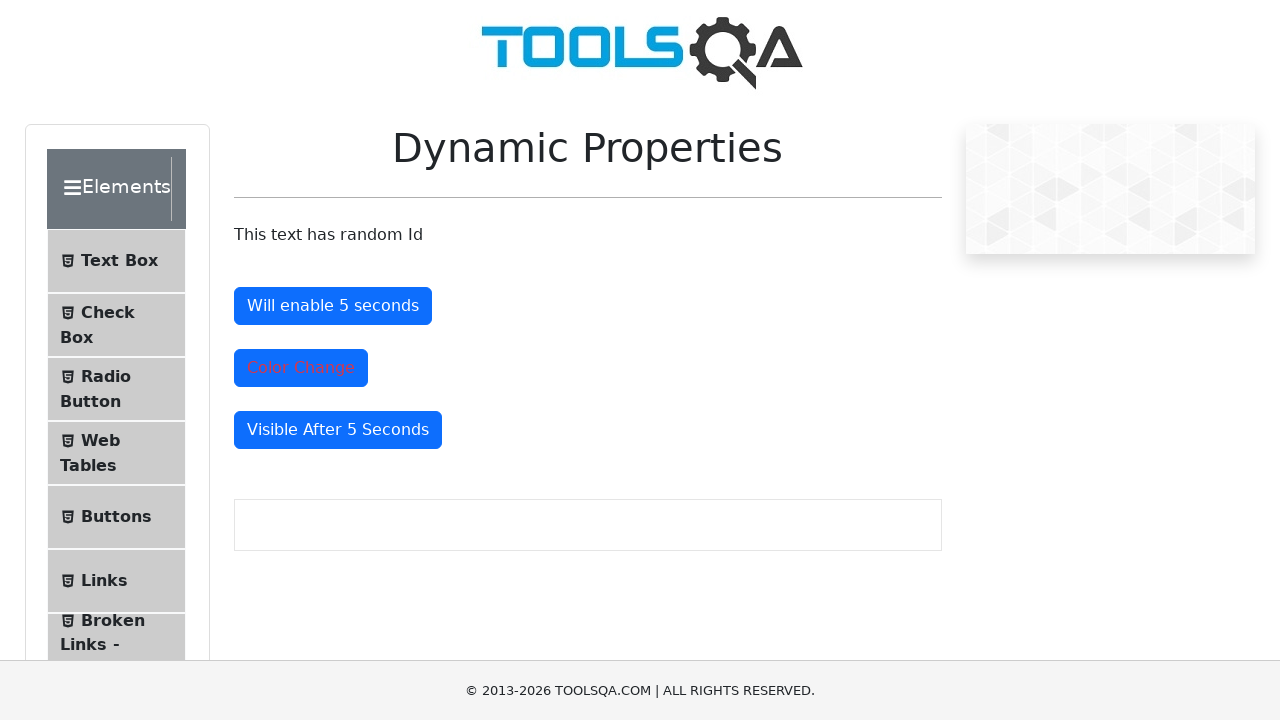

Checked visible button display state: True
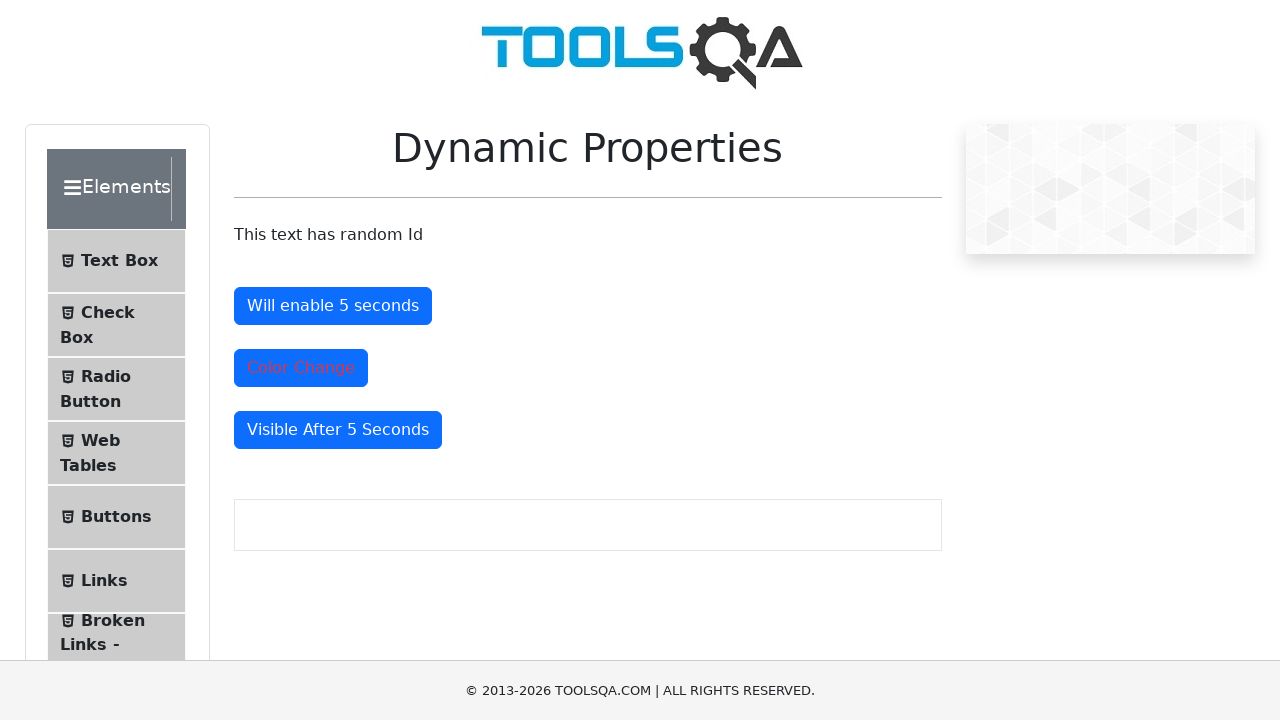

Located the color change button element
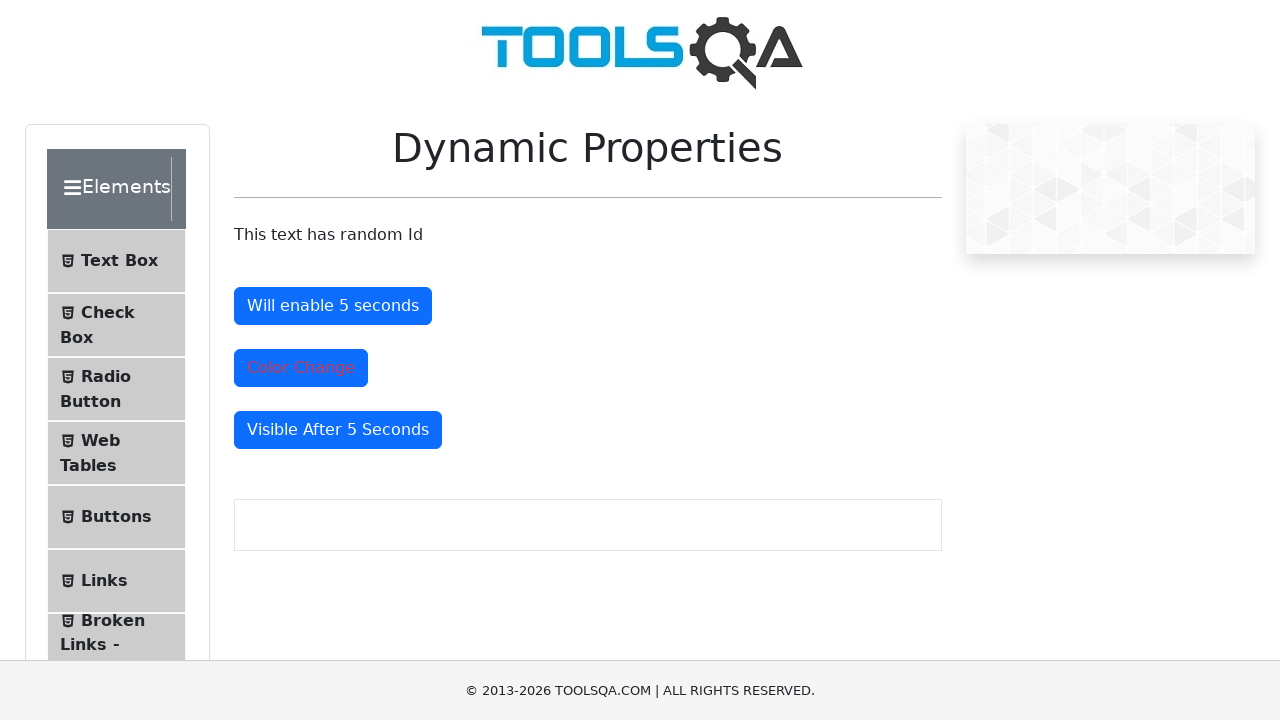

Retrieved initial button color: rgb(220, 53, 69)
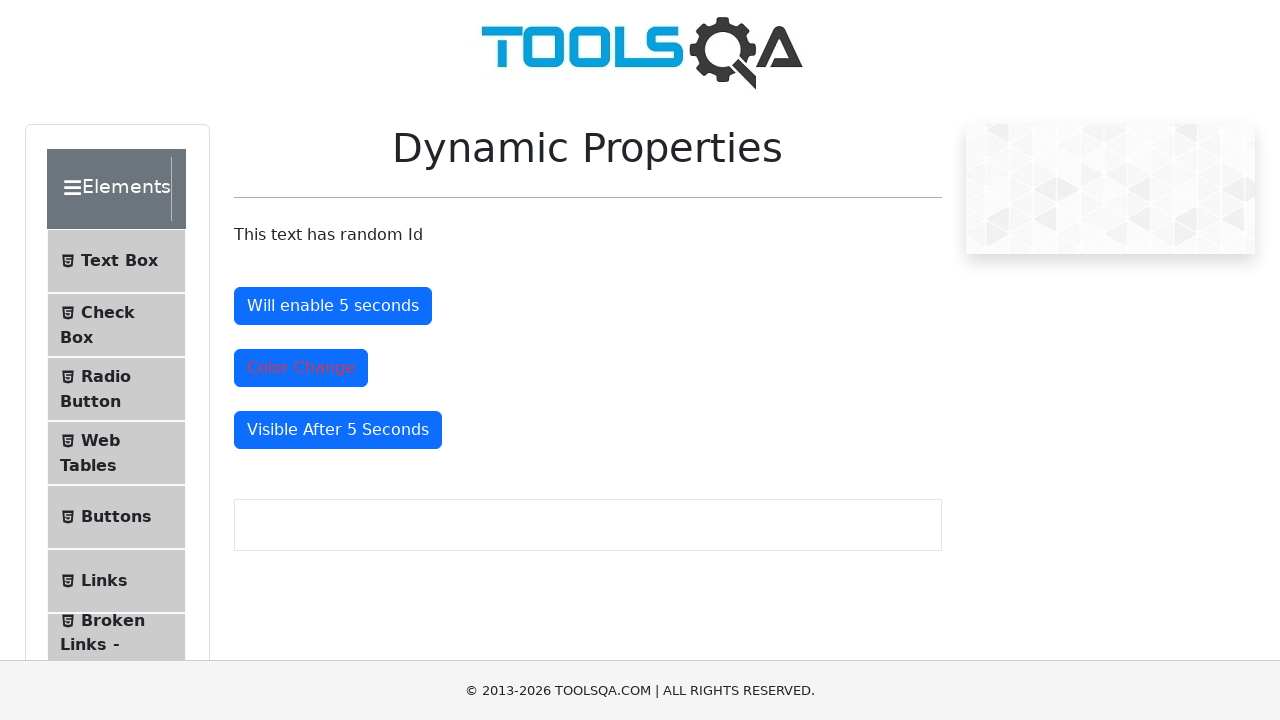

Waited 6 seconds for color change to occur
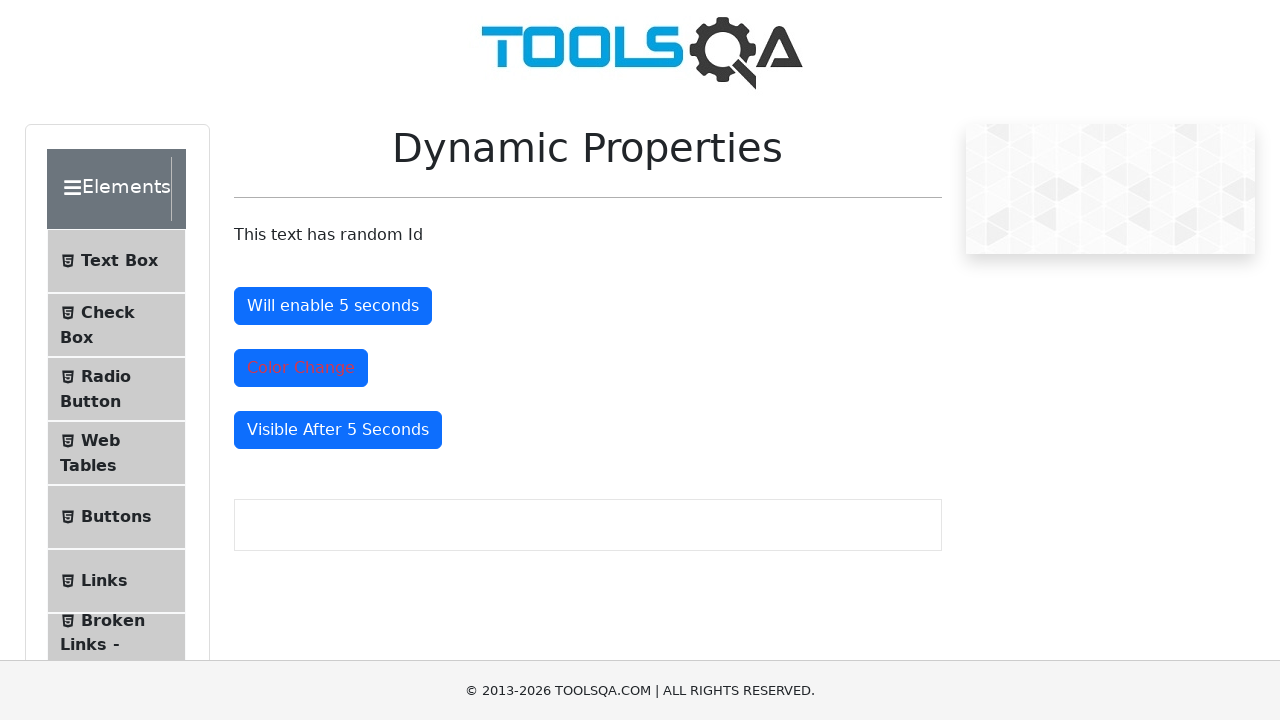

Retrieved new button color: rgb(220, 53, 69)
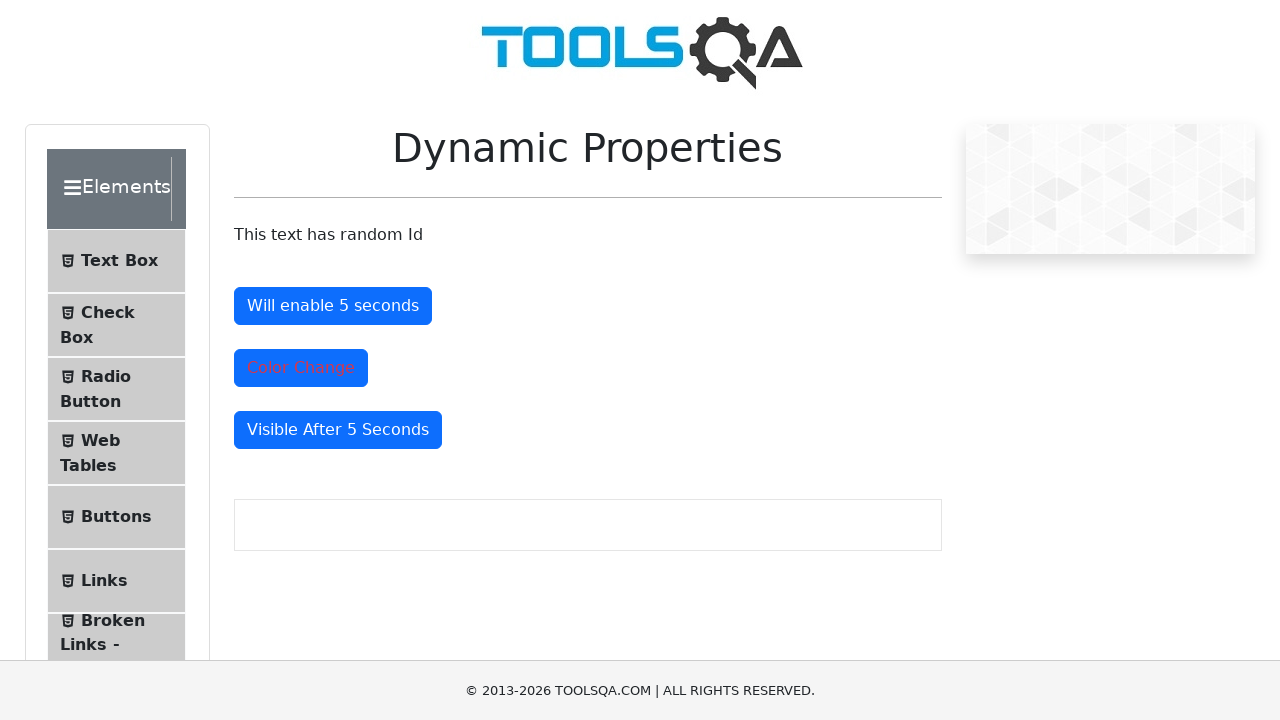

Button color change not detected: color remained the same
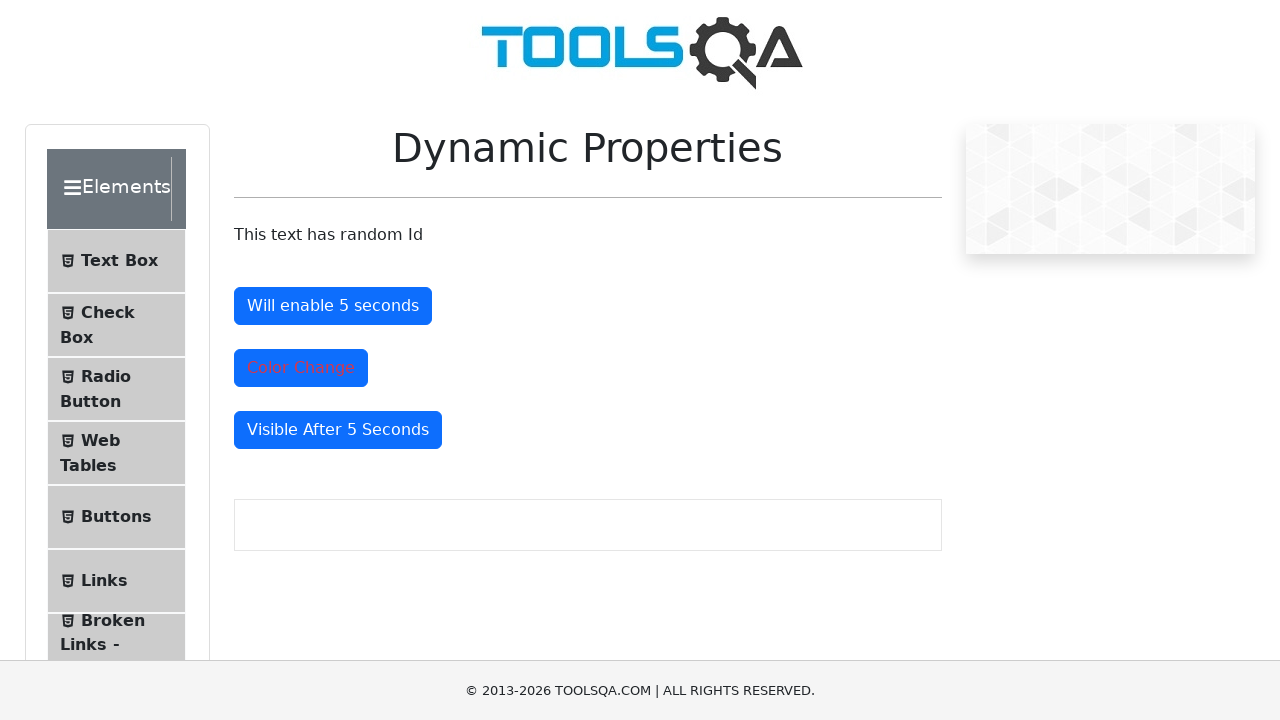

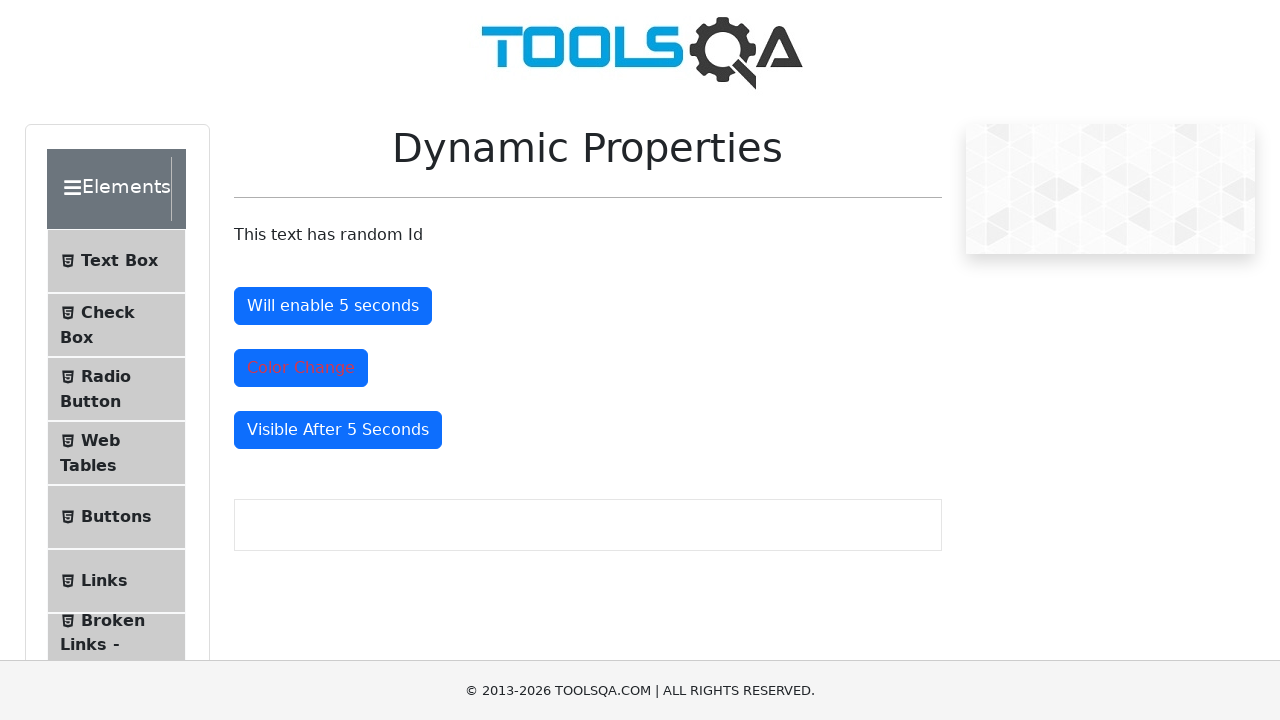